Tests handling a prompt dialog by dismissing it without entering text, then verifying the result shows null was returned.

Starting URL: https://testpages.eviltester.com/styled/alerts/alert-test.html

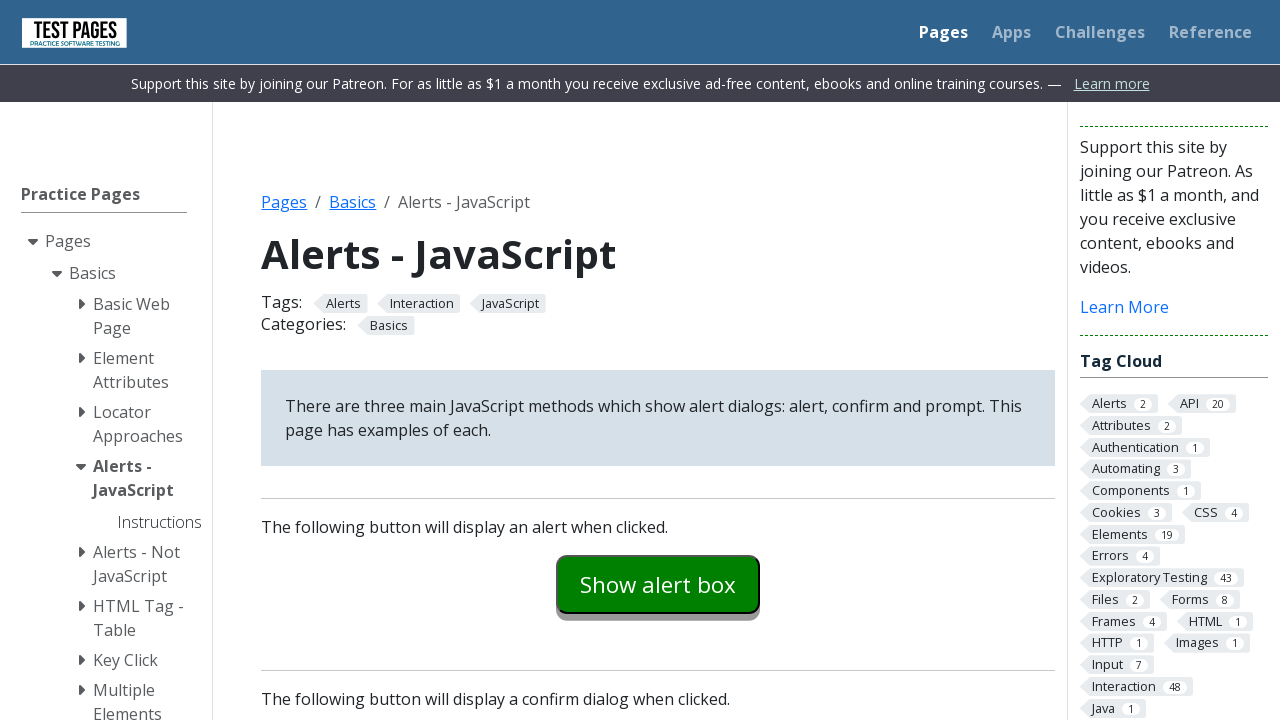

Set up dialog handler to dismiss prompt dialogs
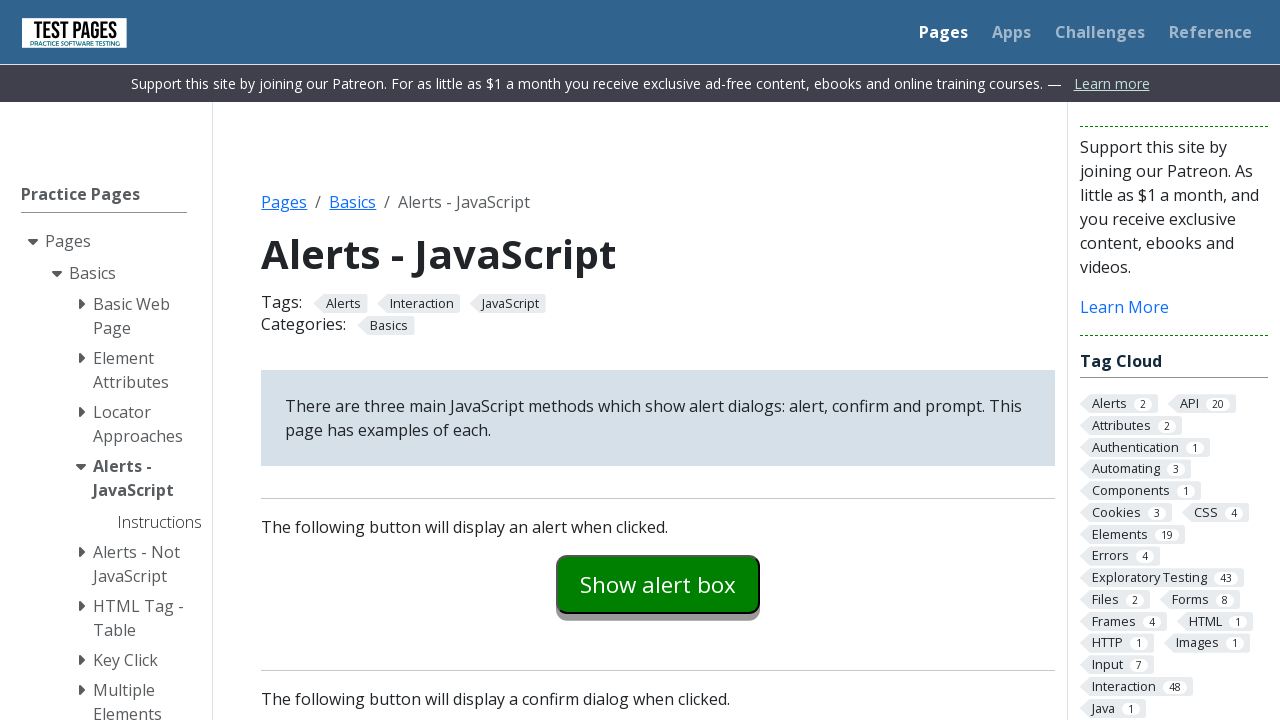

Clicked prompt example button to trigger dialog at (658, 360) on #promptexample
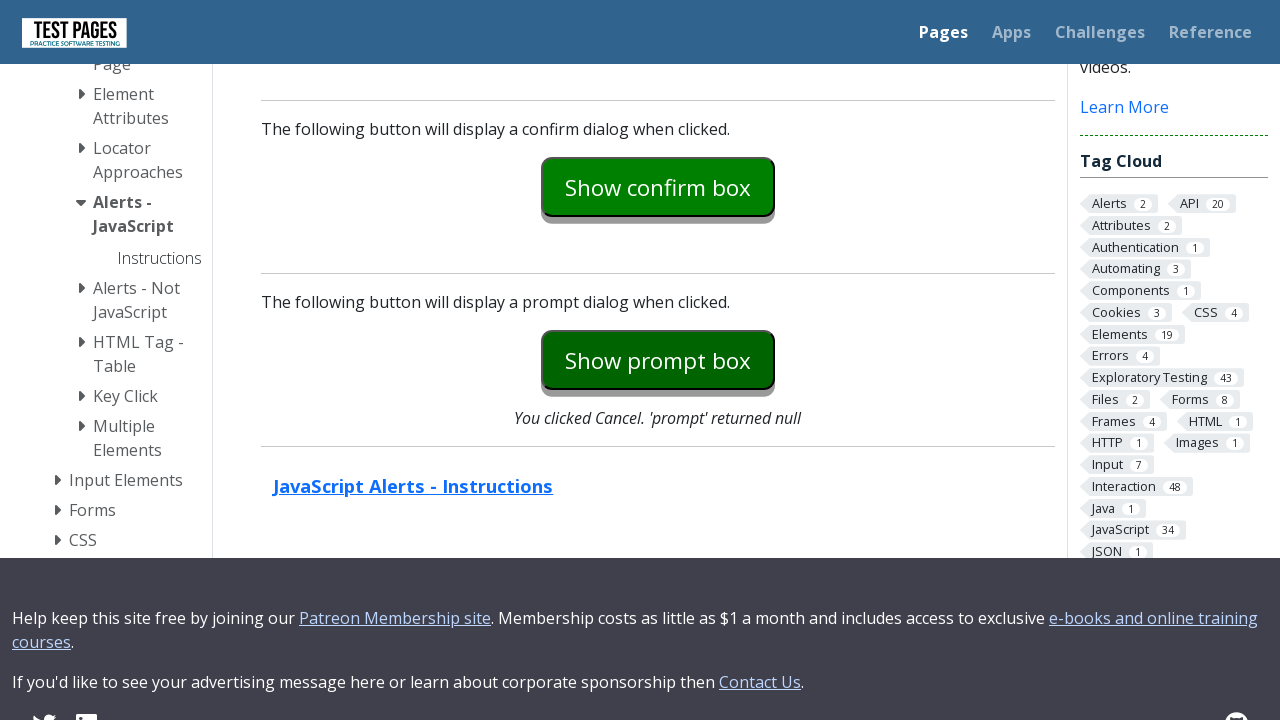

Verified prompt was dismissed and returned null as expected
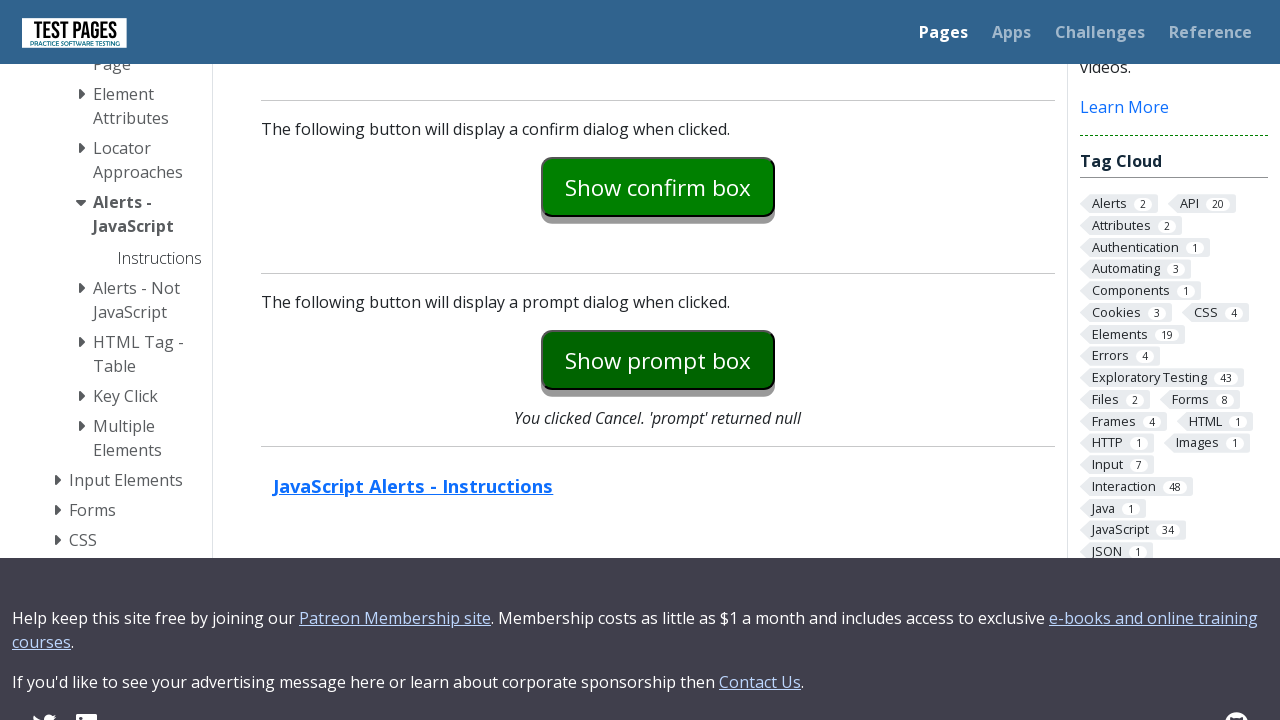

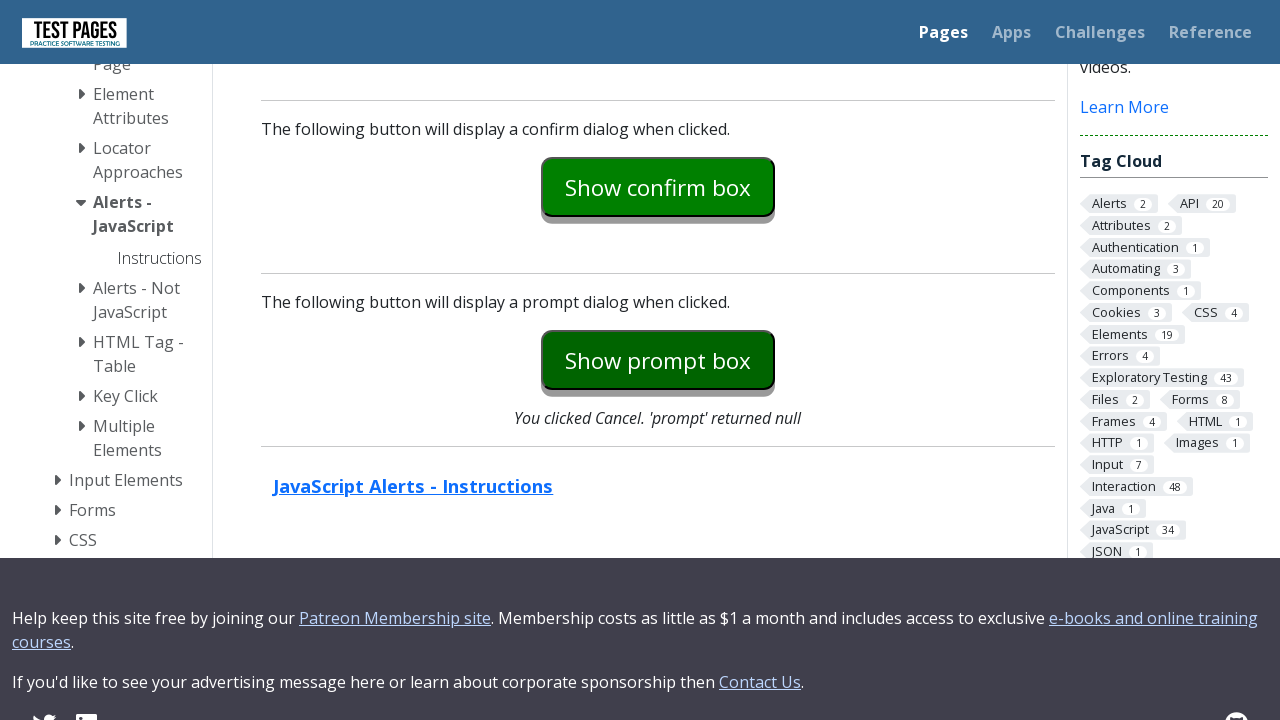